Tests JavaScript popup handling (alert, confirm, and prompt dialogs) by clicking buttons that trigger each type of dialog, accepting them, and verifying the result text.

Starting URL: https://the-internet.herokuapp.com/javascript_alerts

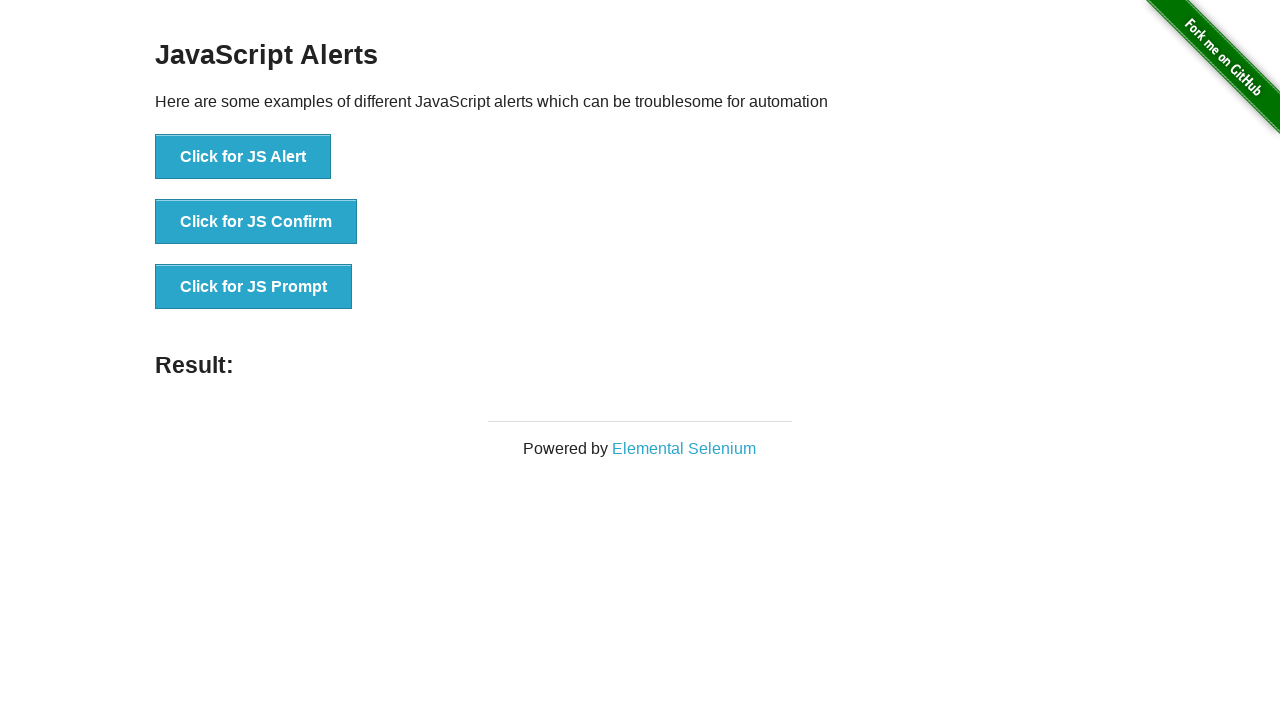

Set up dialog handler to accept all dialogs and enter 'Hi Rahul Here' for prompts
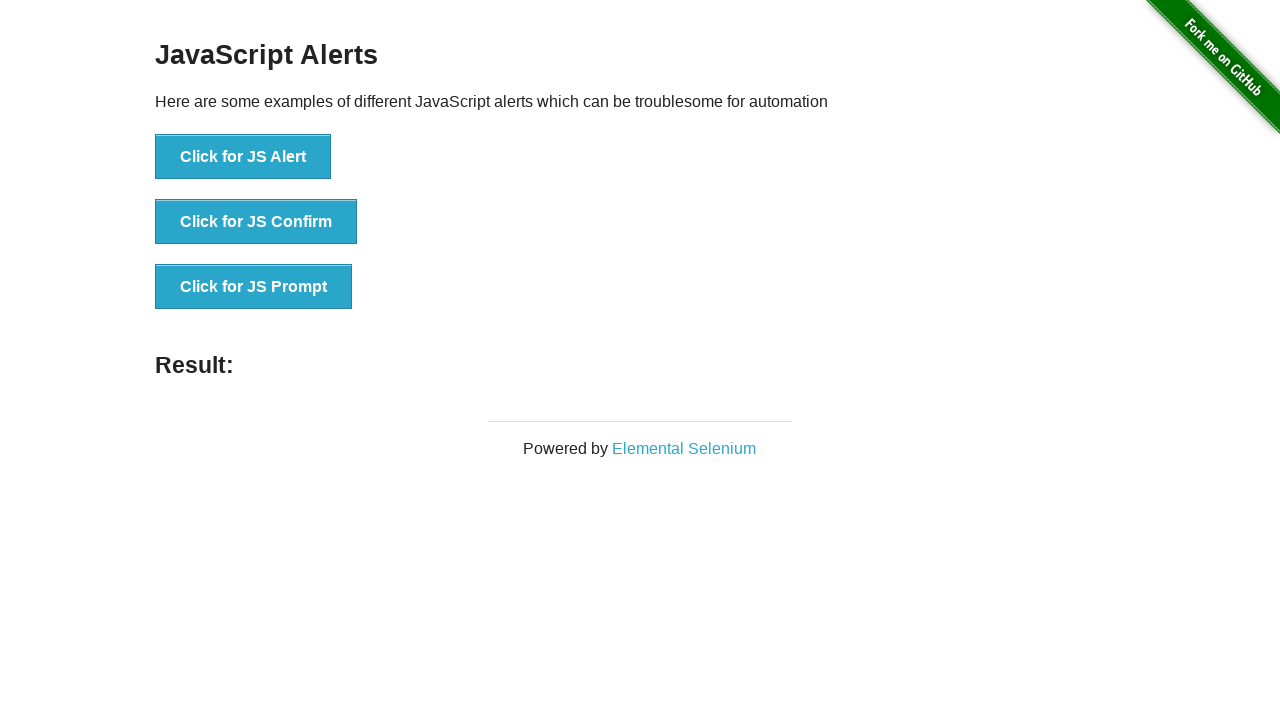

Clicked button to trigger JS Alert dialog at (243, 157) on xpath=//button[text()='Click for JS Alert']
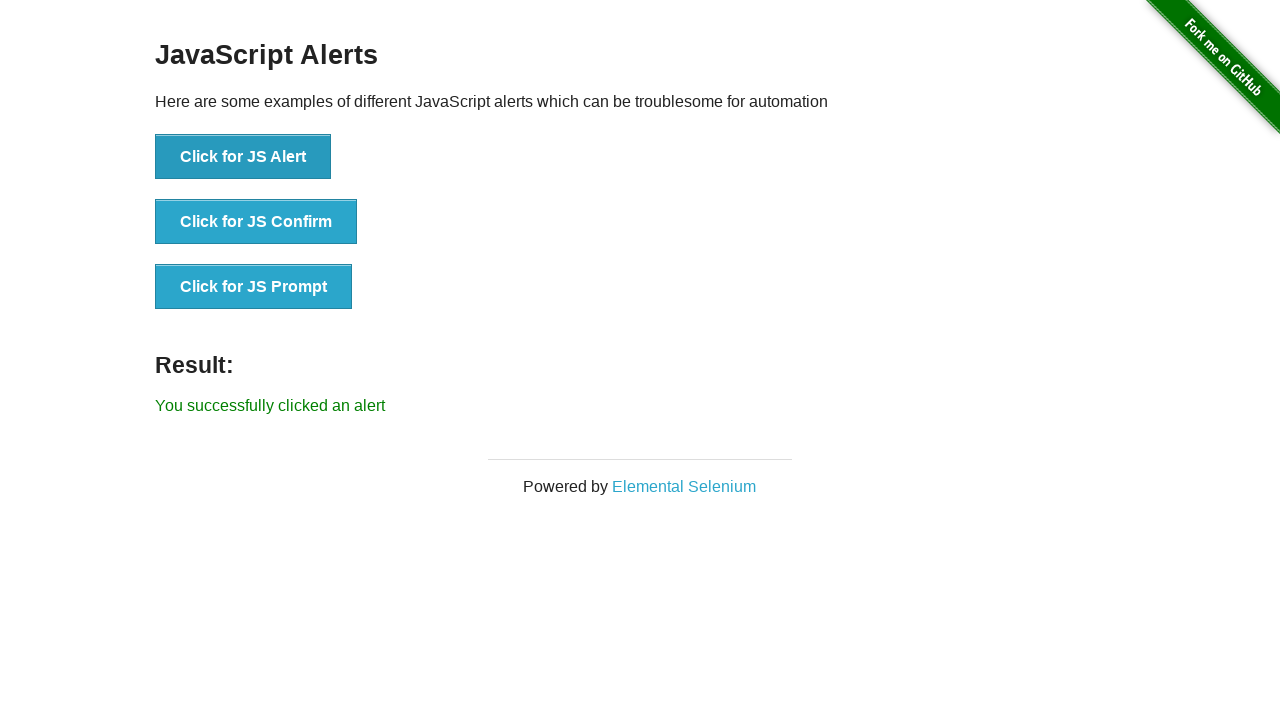

Waited for alert result to appear
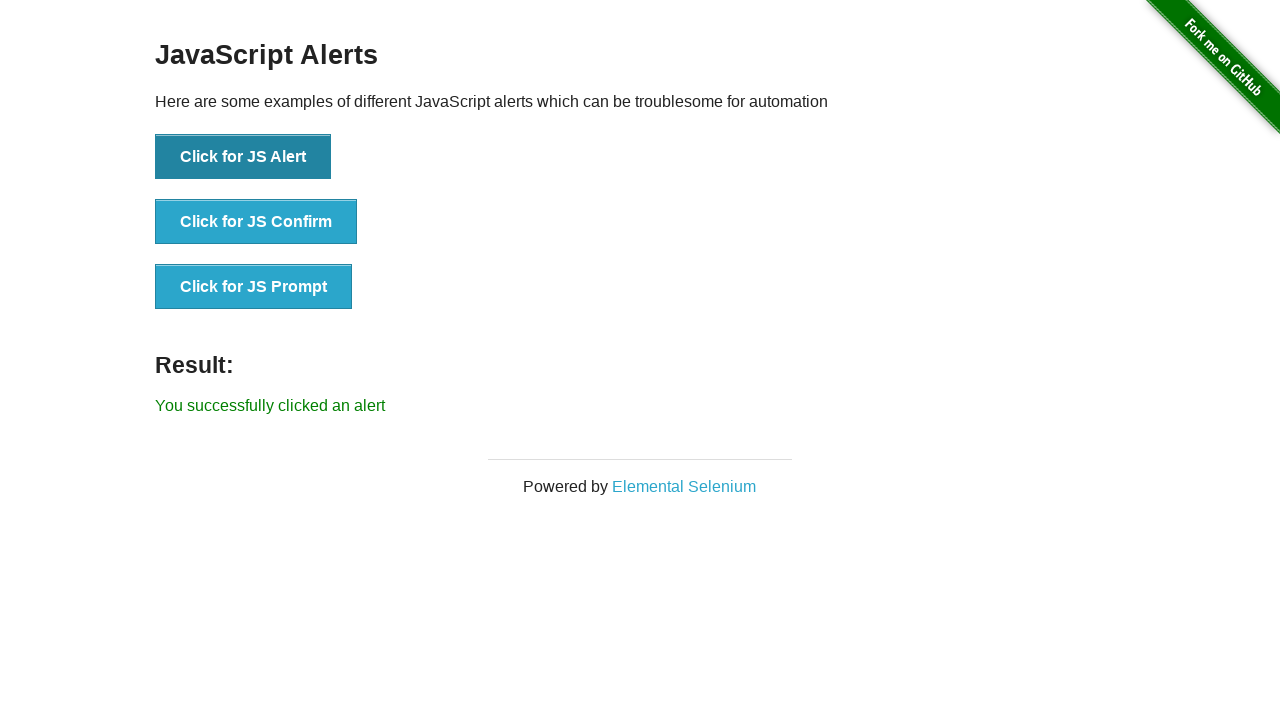

Clicked button to trigger JS Confirm dialog at (256, 222) on xpath=//button[text()='Click for JS Confirm']
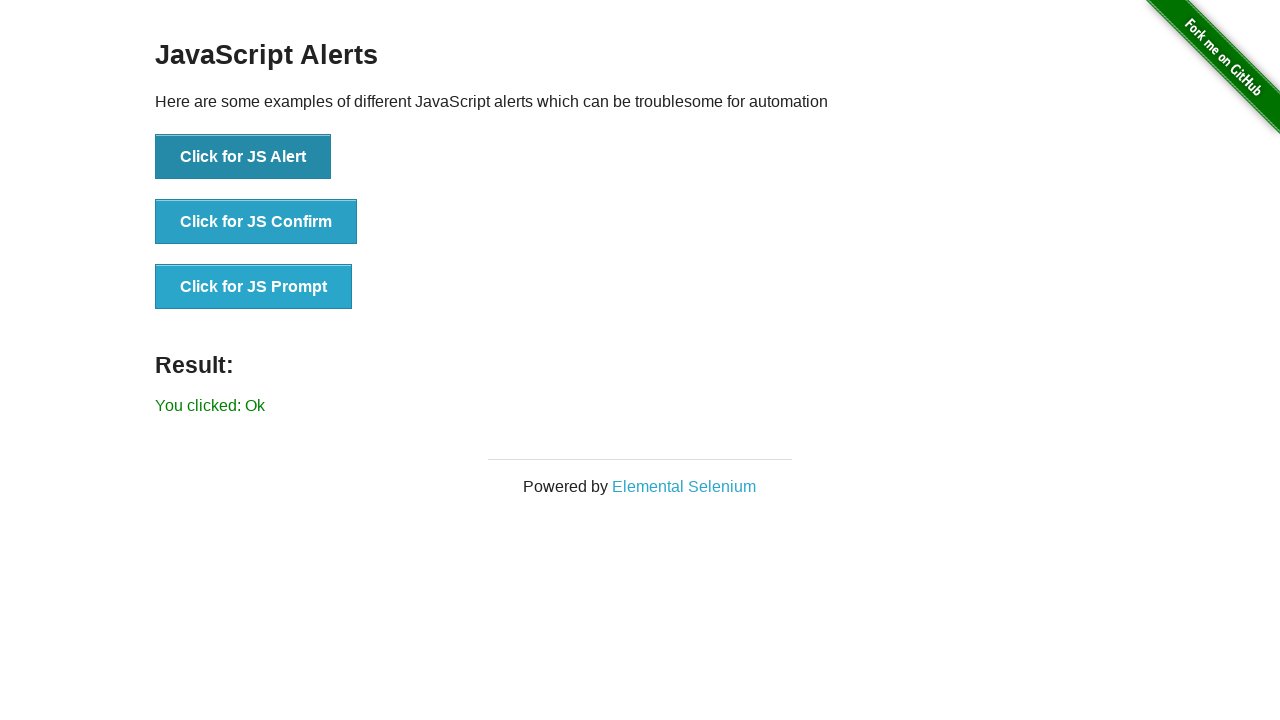

Waited for confirm result to appear
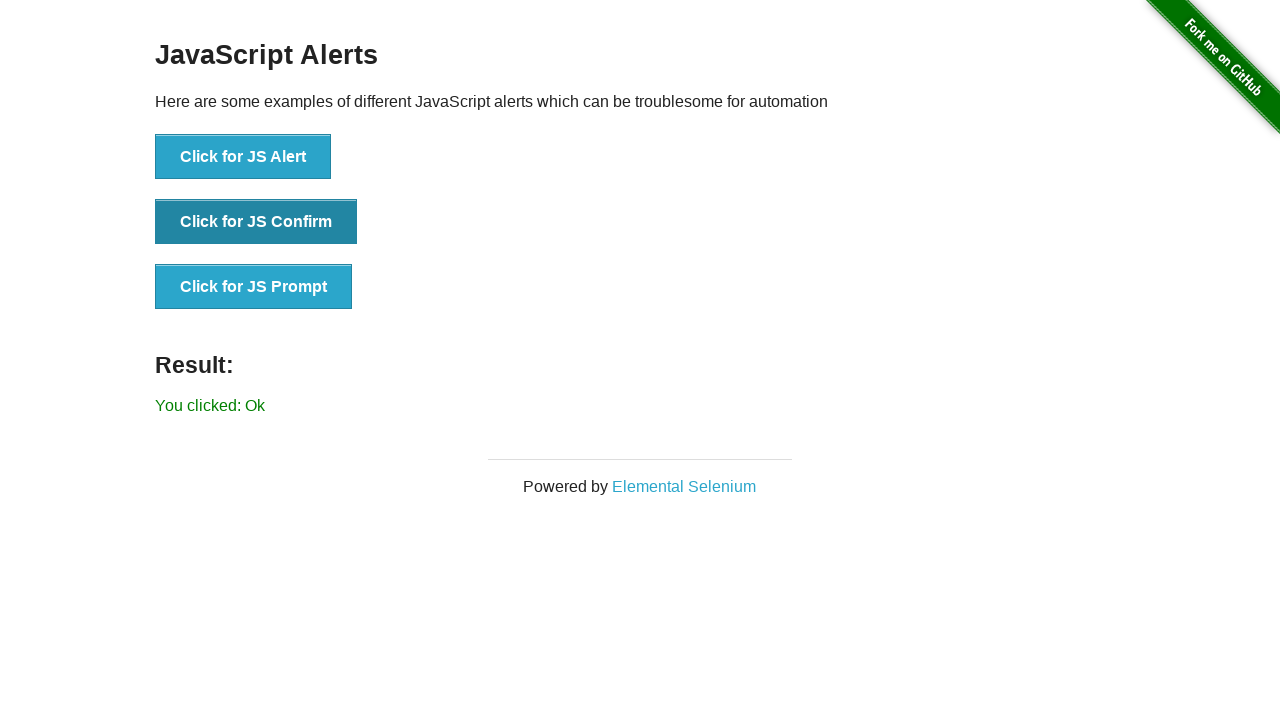

Clicked button to trigger JS Prompt dialog at (254, 287) on xpath=//button[text()='Click for JS Prompt']
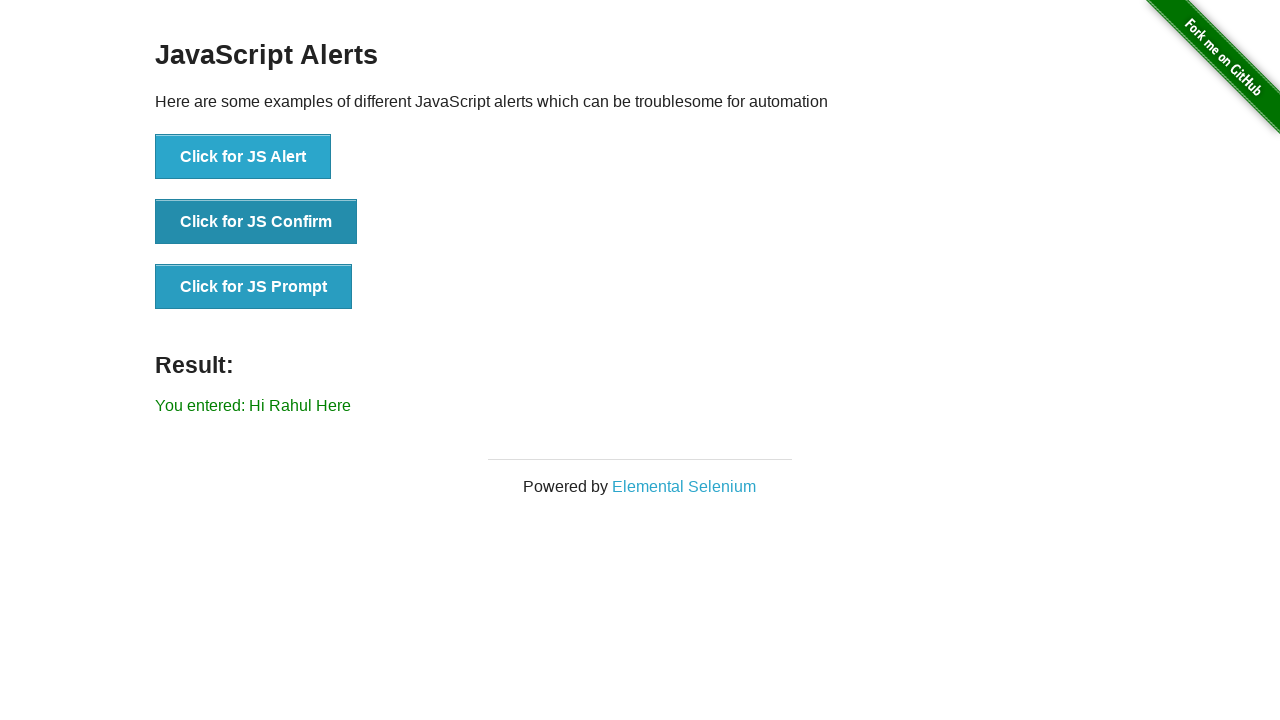

Waited for prompt result to appear
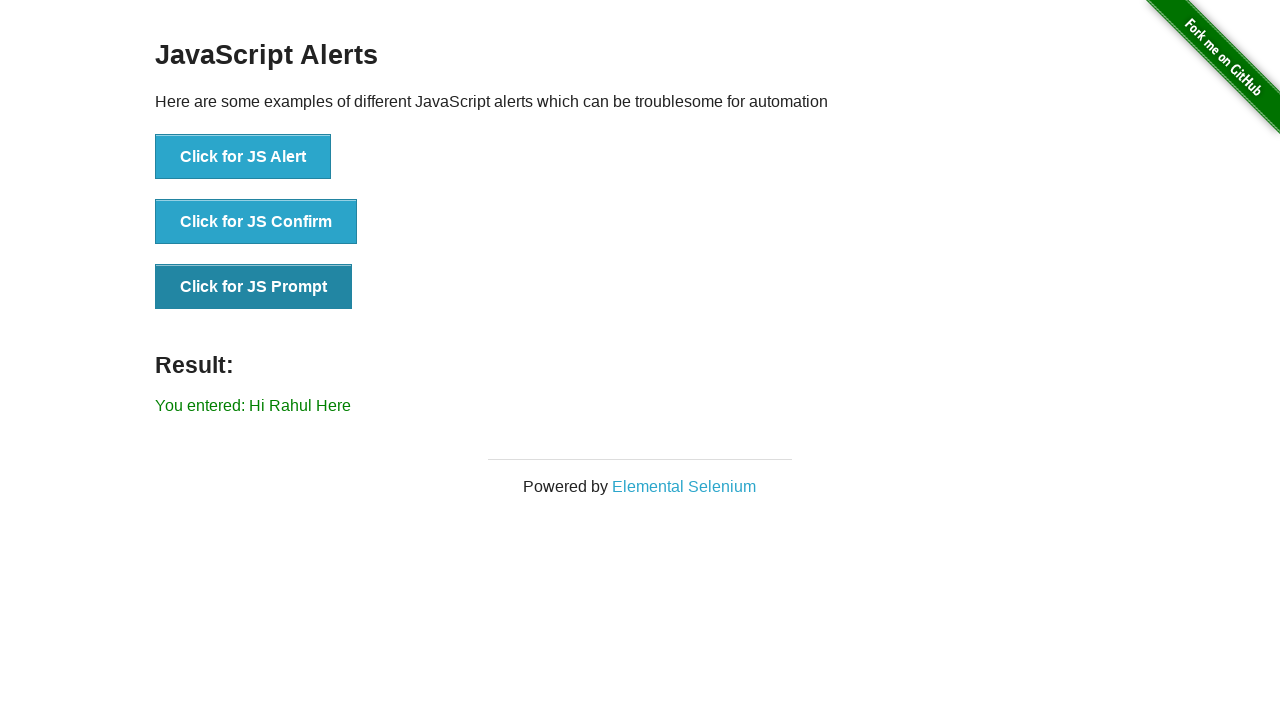

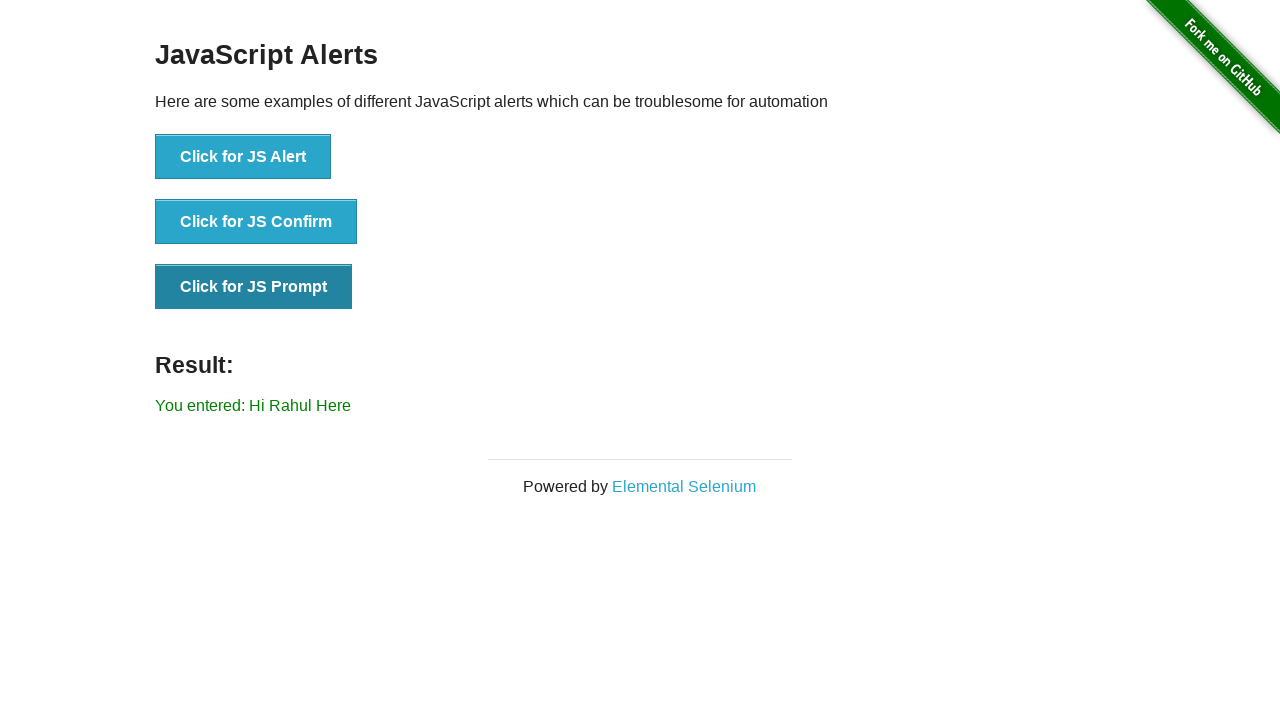